Tests scrolling functionality by scrolling to a name input field and filling out both name and date fields on a form

Starting URL: https://formy-project.herokuapp.com/scroll

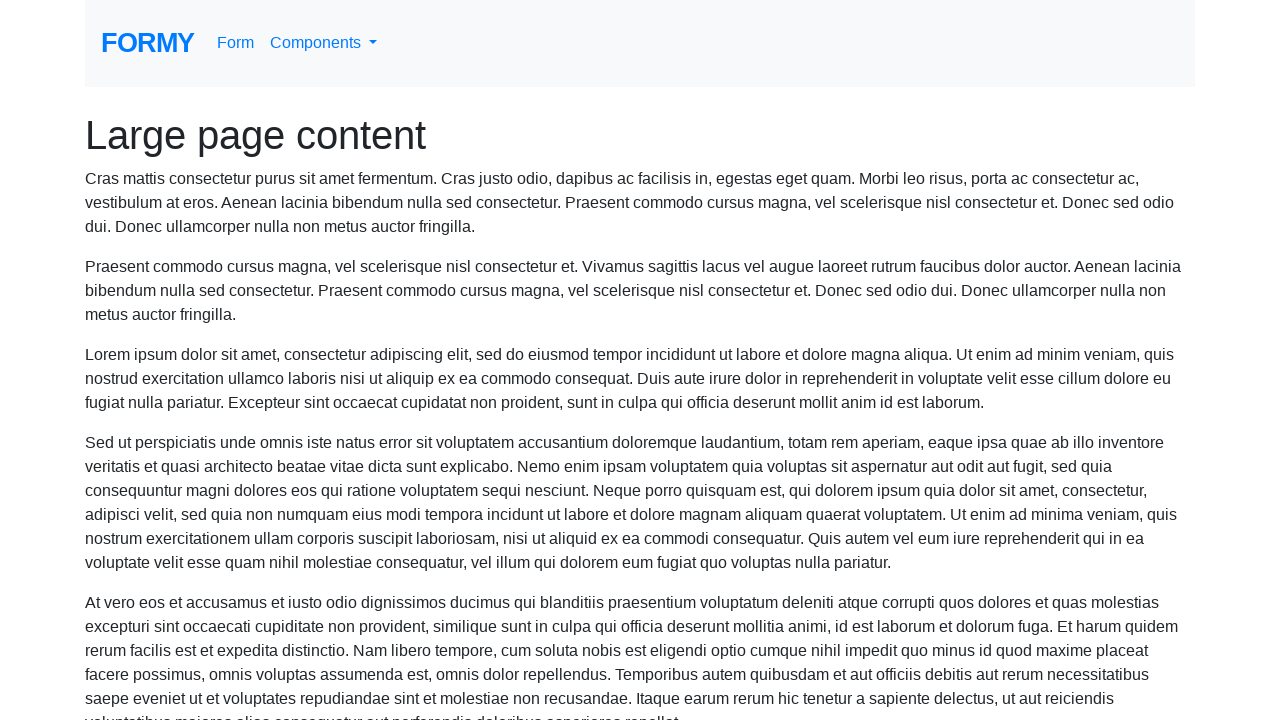

Located the name input field
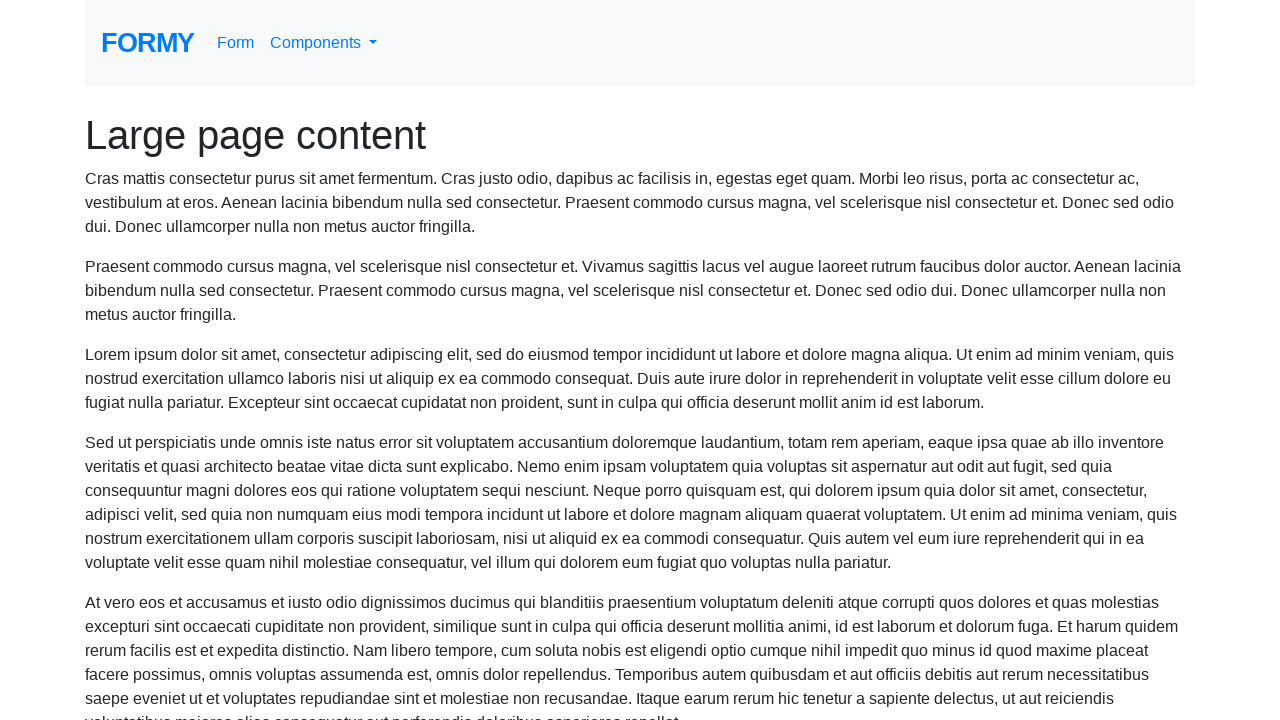

Scrolled to the name field
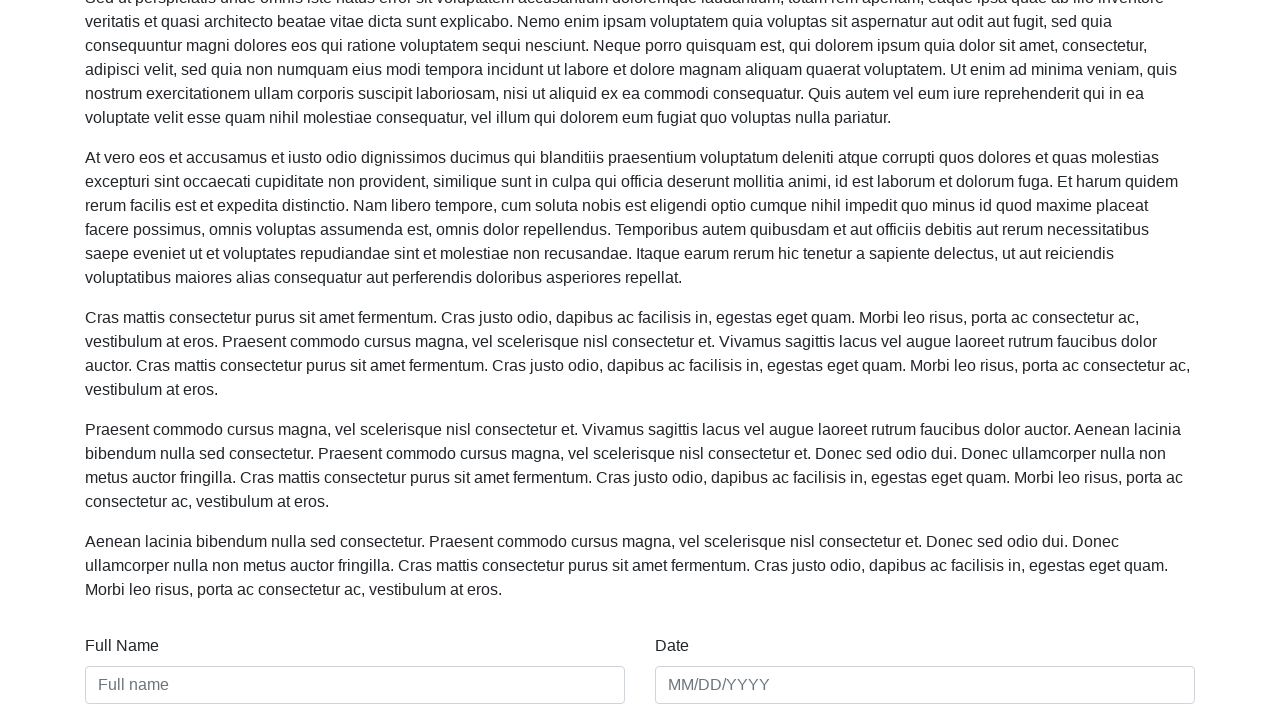

Filled name field with 'Marcus Wellington' on #name
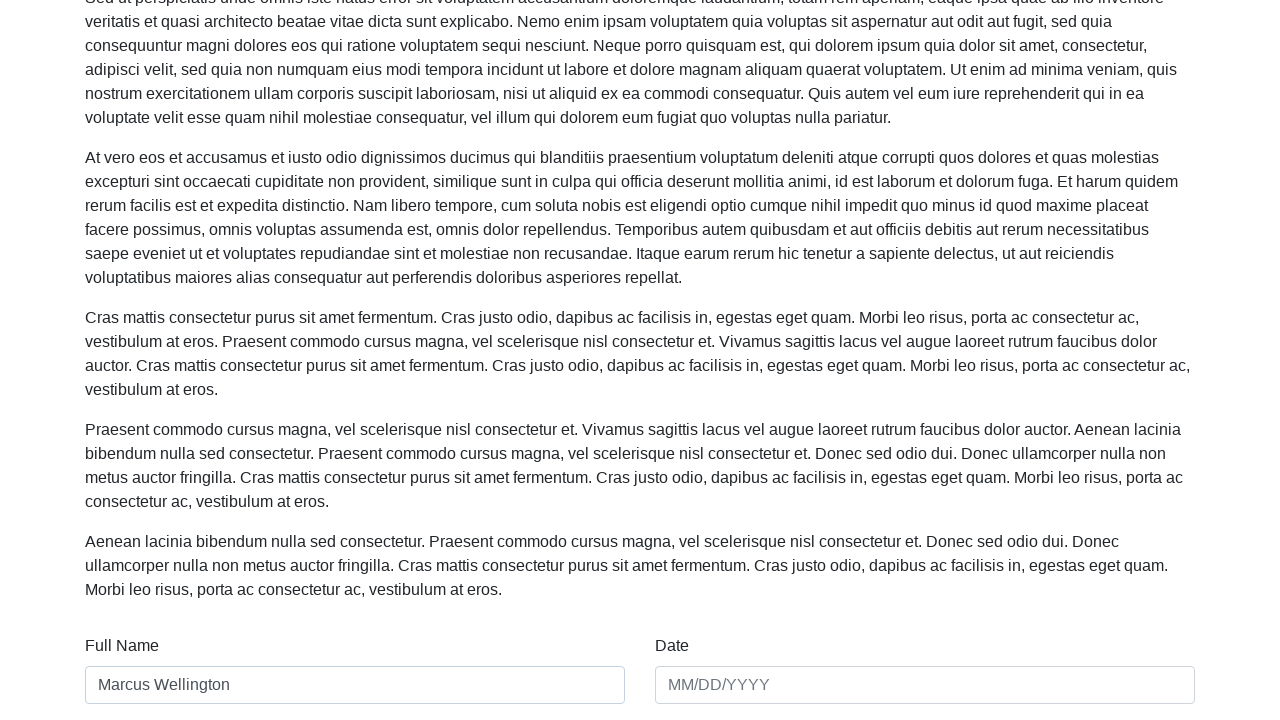

Filled date field with '07/15/2024' on #date
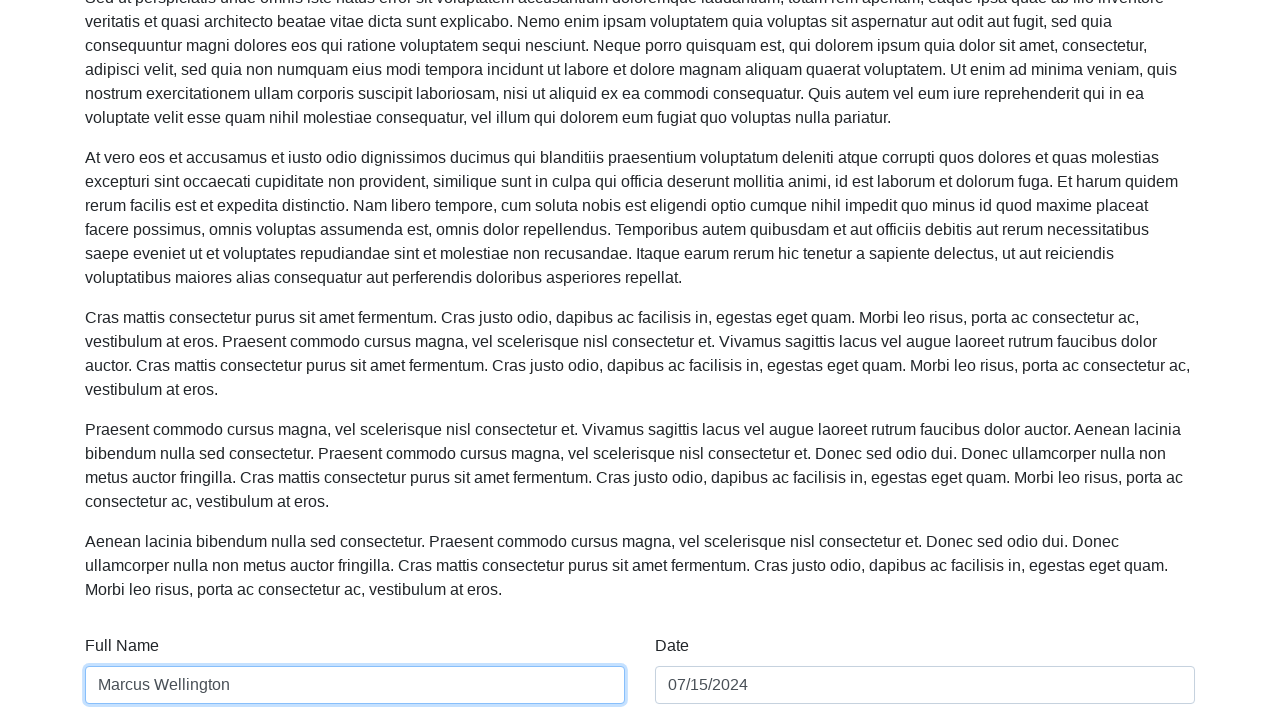

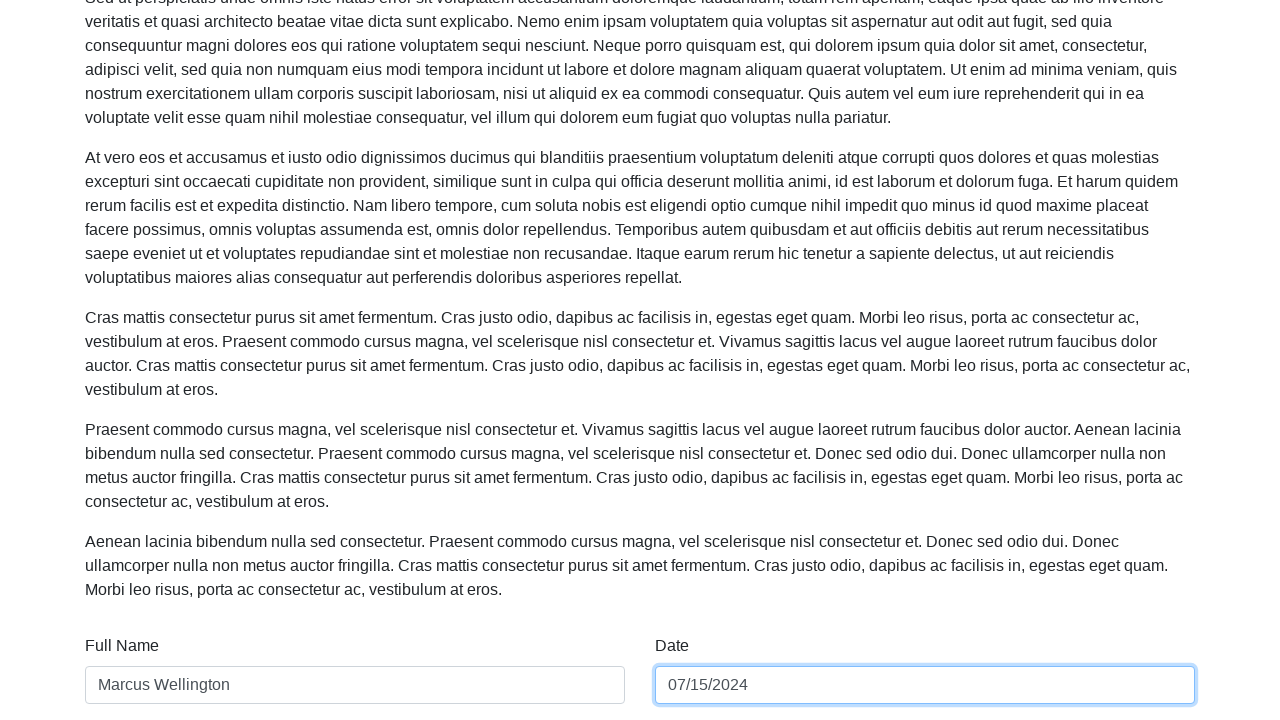